Demonstrates drag and drop action by dragging element from box A to box B

Starting URL: https://crossbrowsertesting.github.io/drag-and-drop

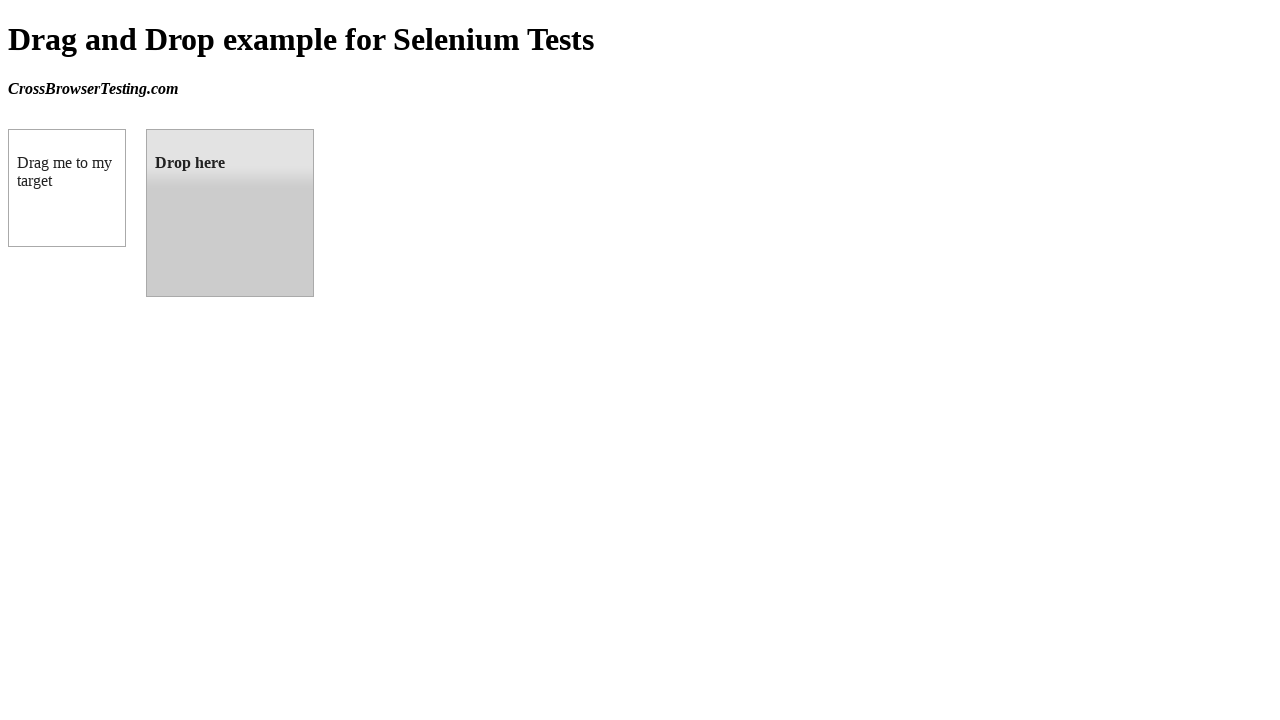

Located draggable element in box A
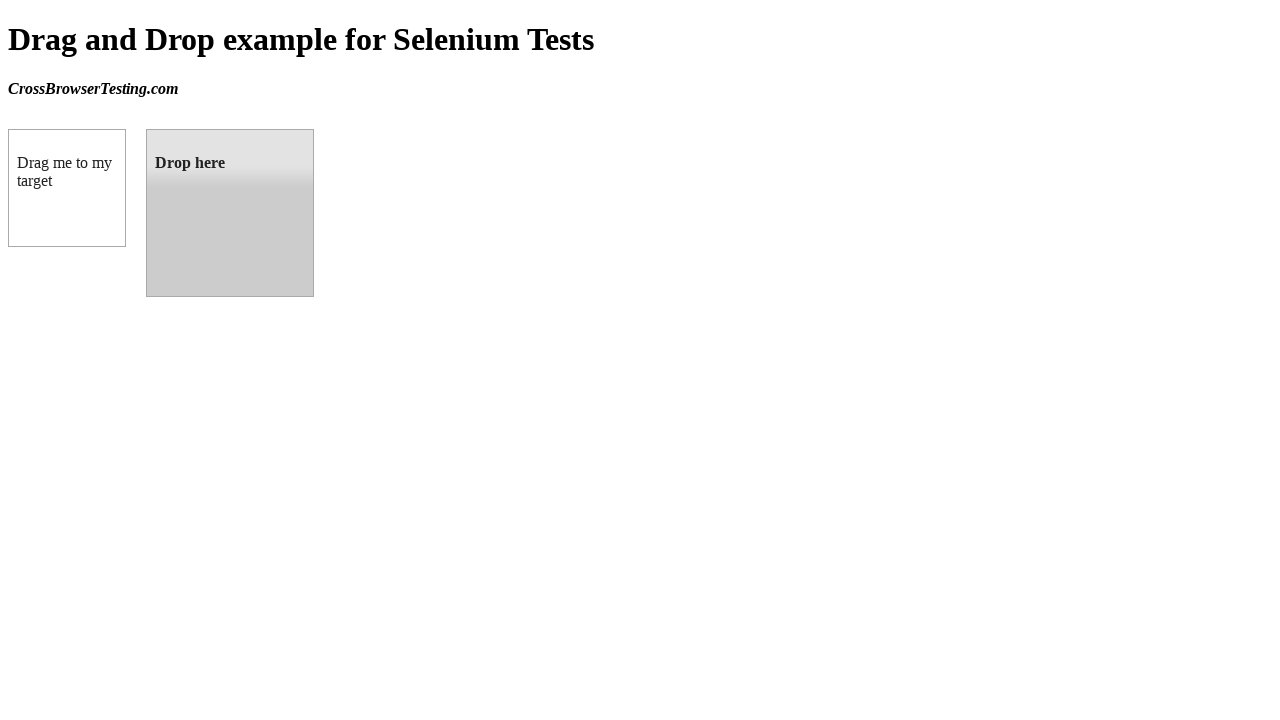

Located droppable element in box B
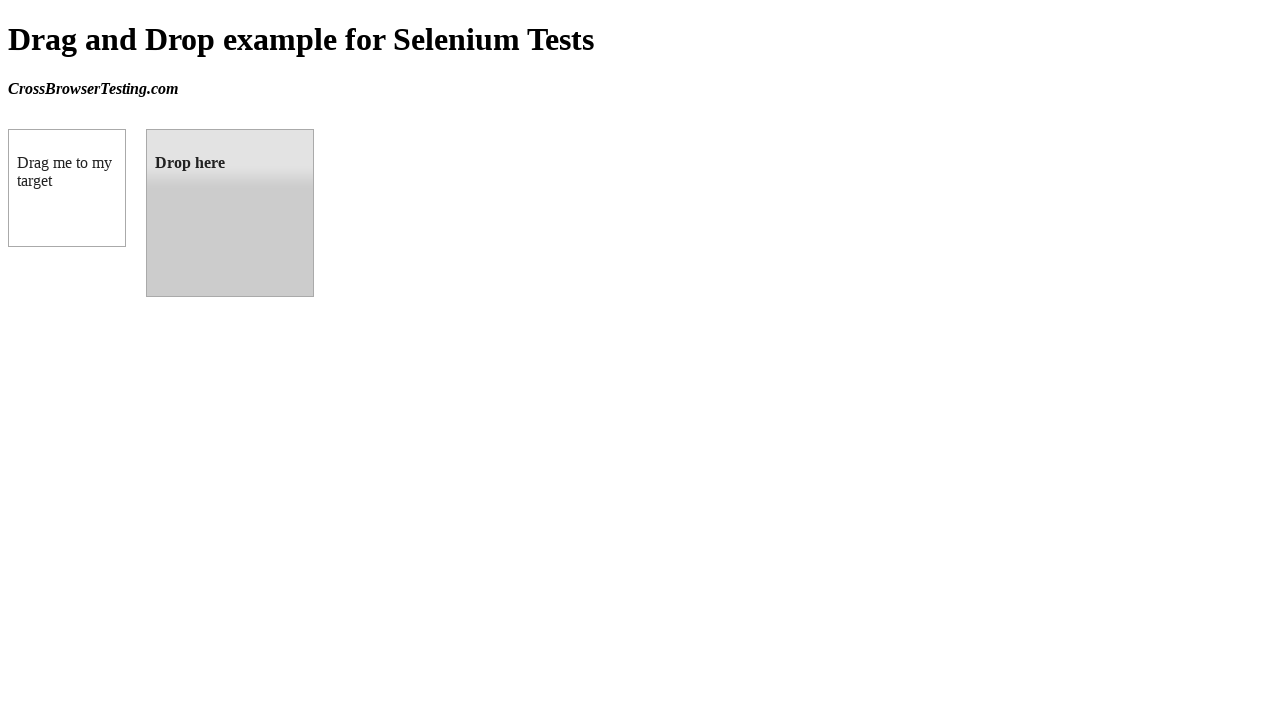

Dragged element from box A to box B at (230, 213)
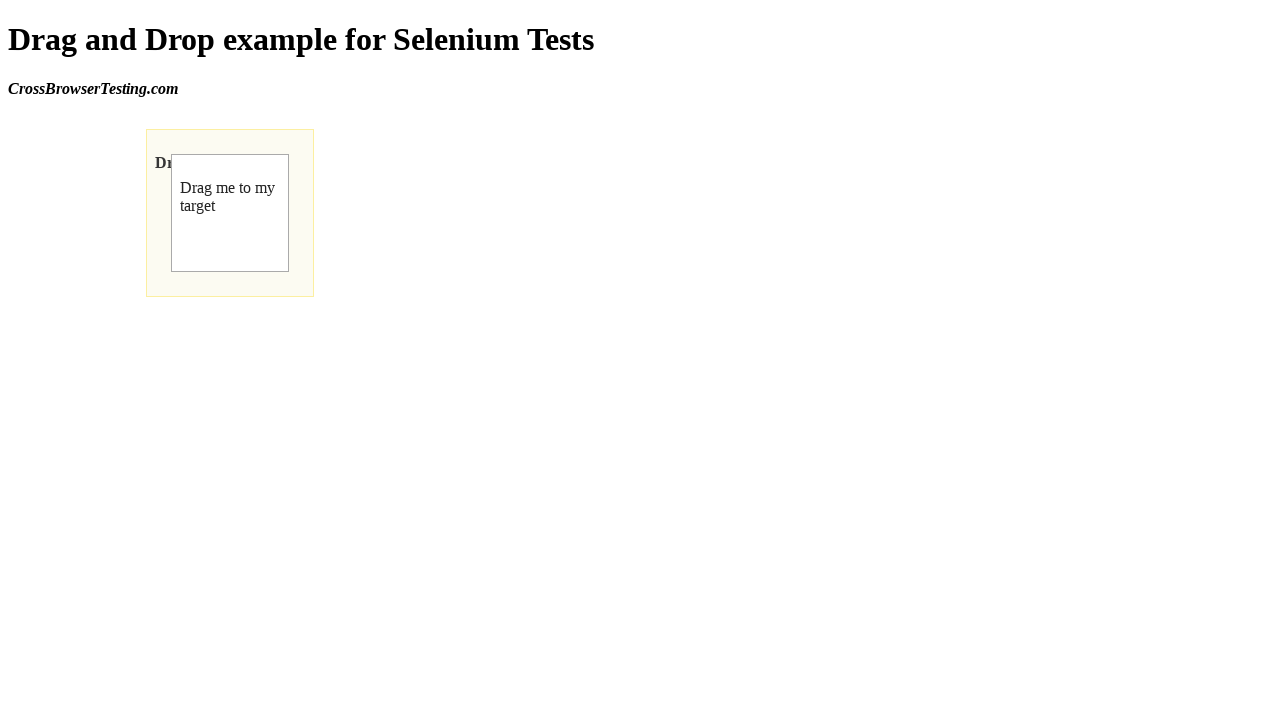

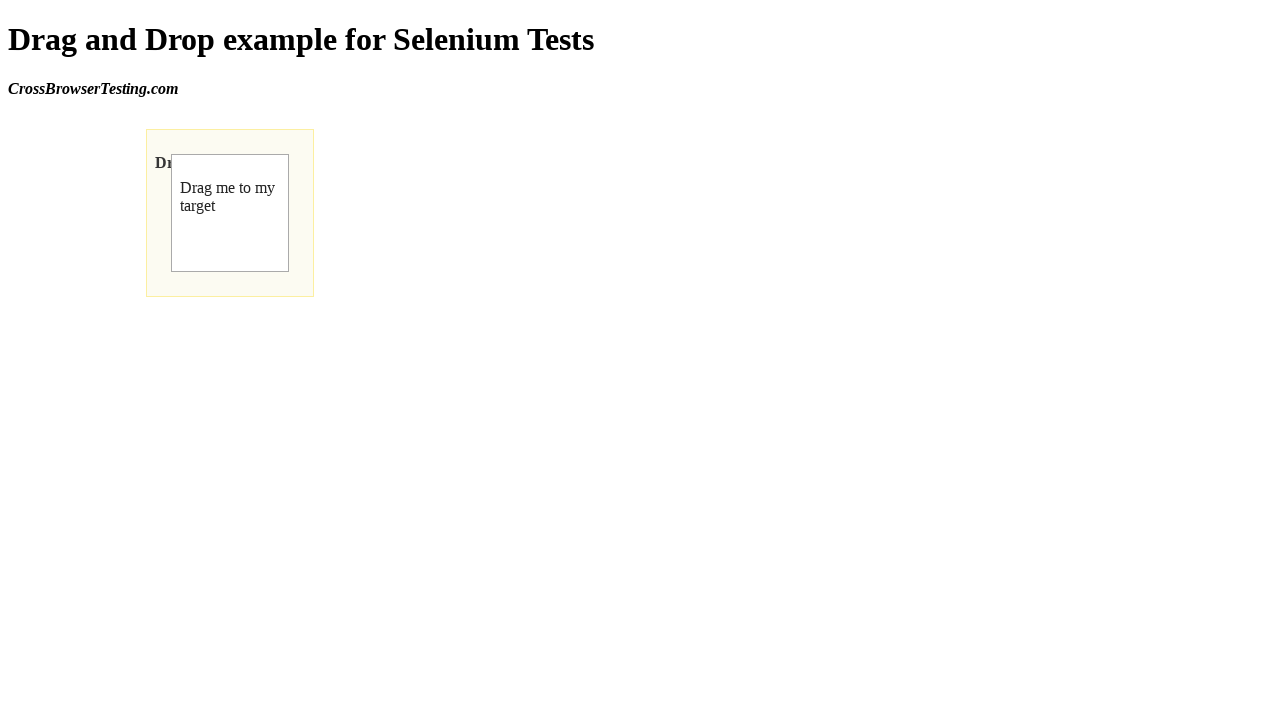